Tests the submit functionality on a Vtiger CRM demo page by clicking the submit button

Starting URL: https://demo.vtiger.com/vtigercrm/

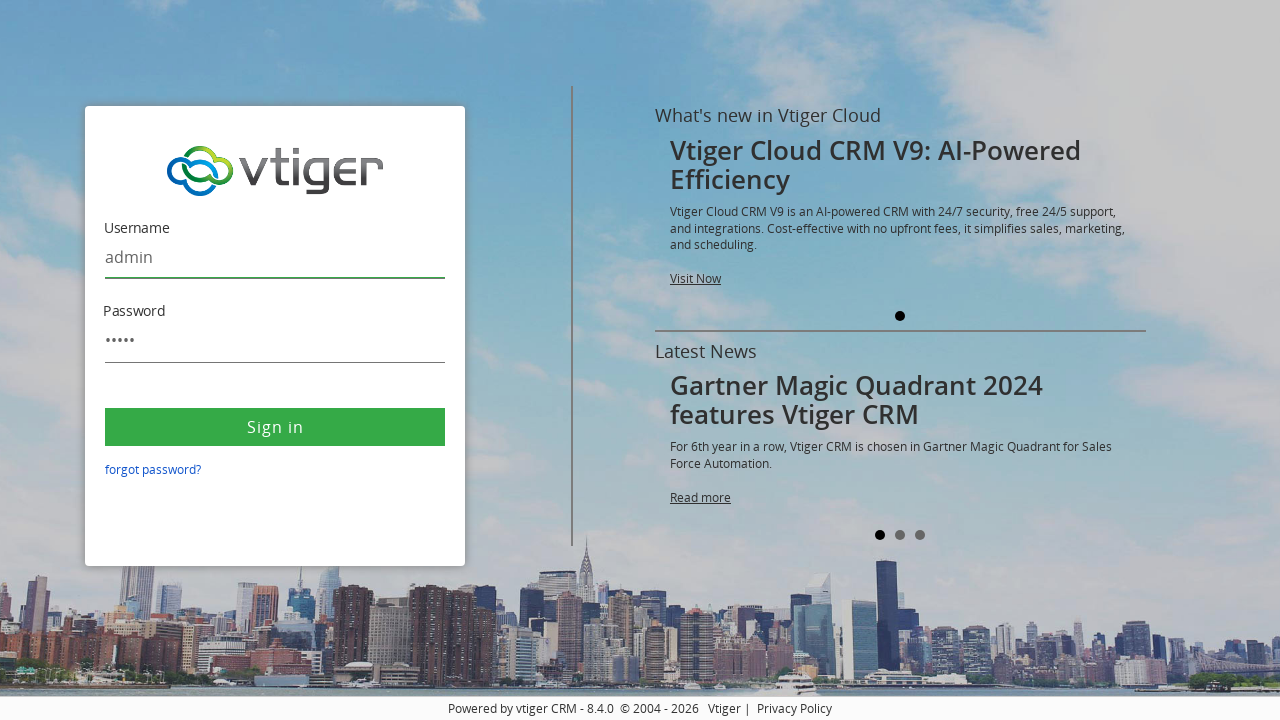

Clicked the submit button on Vtiger CRM demo page at (275, 427) on button.button.buttonBlue
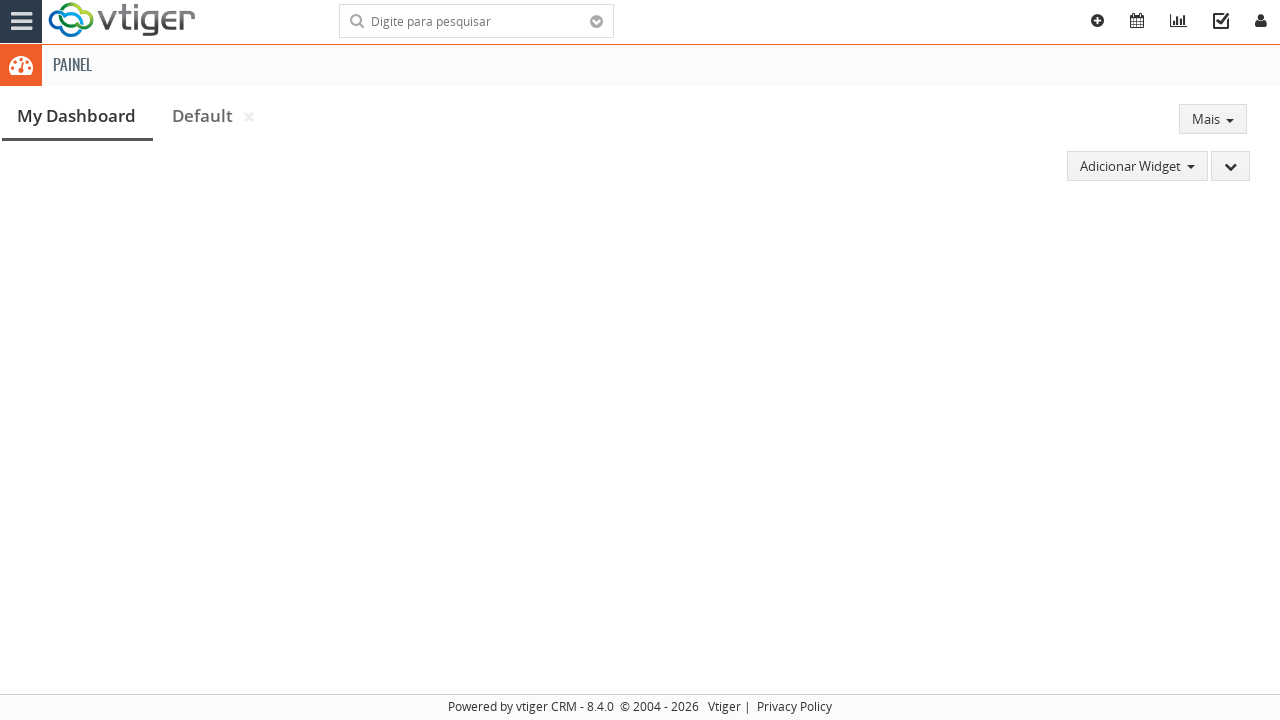

Waited for page to process the submission
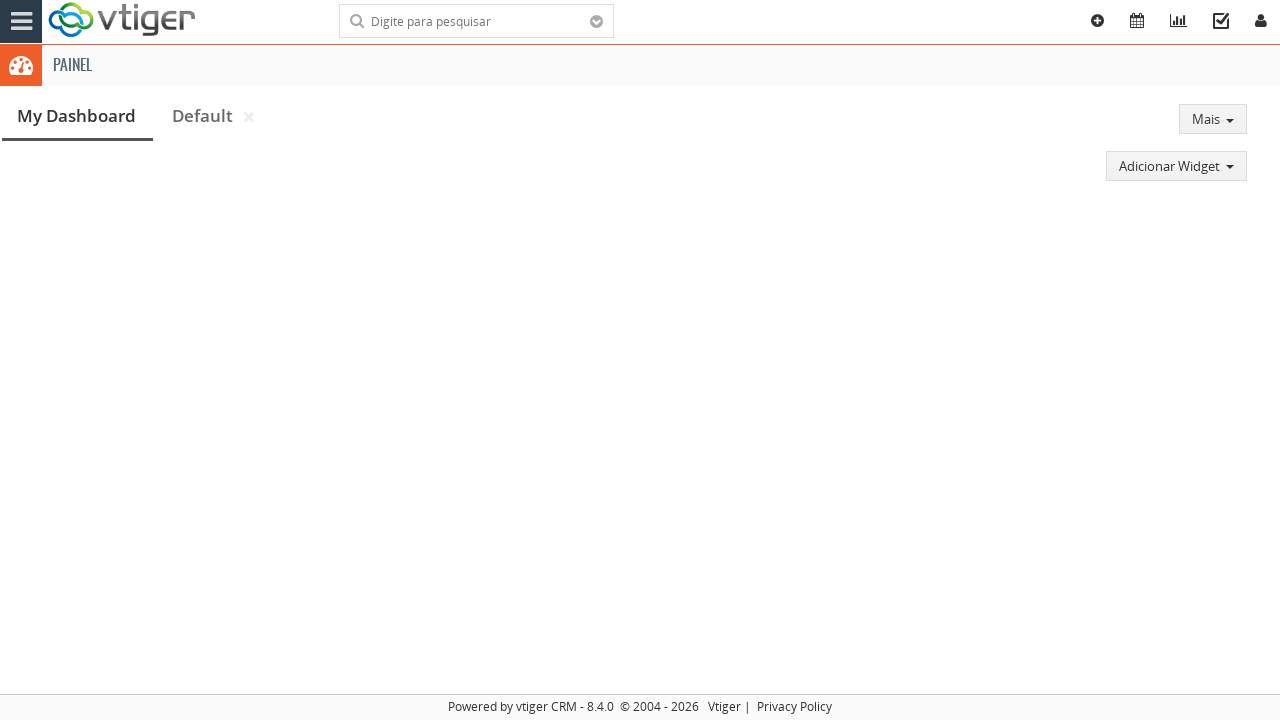

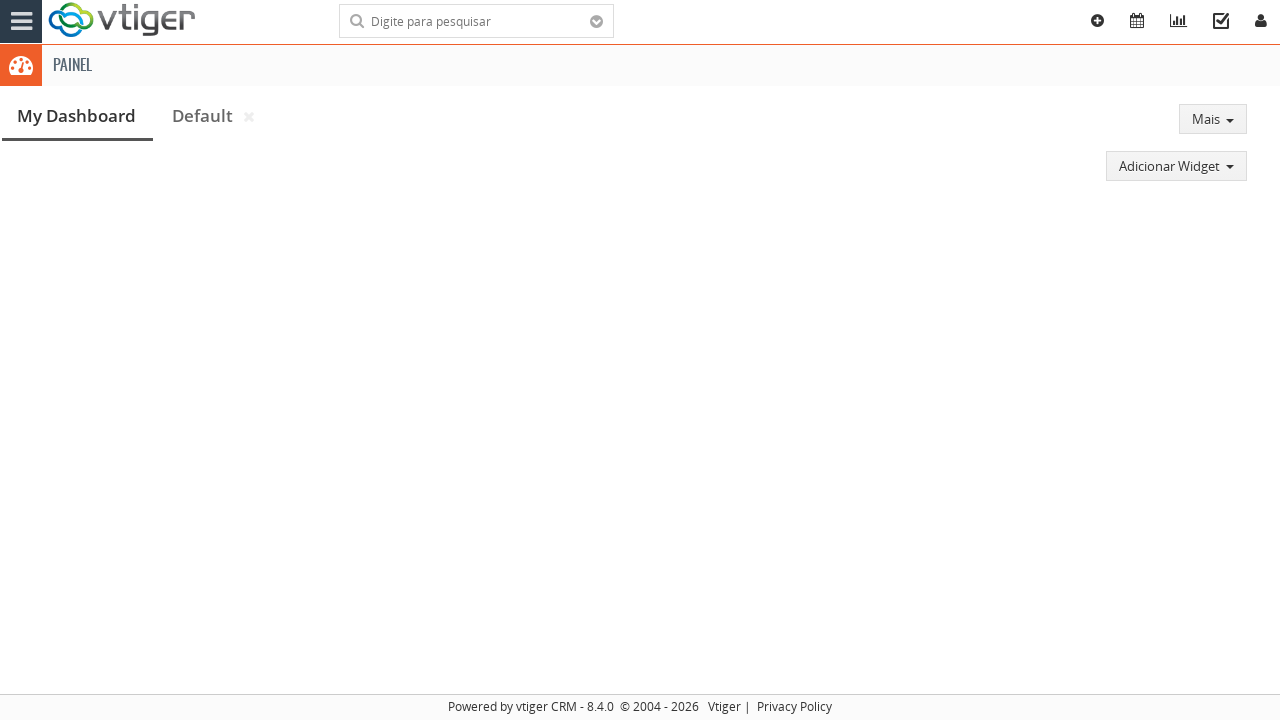